Tests JavaScript execution in Playwright by navigating to a w3schools demo page, switching to an iframe, locating a button element, and using JavaScript to add a red border style to it.

Starting URL: https://www.w3schools.com/js/tryit.asp?filename=tryjs_intro_inner_html

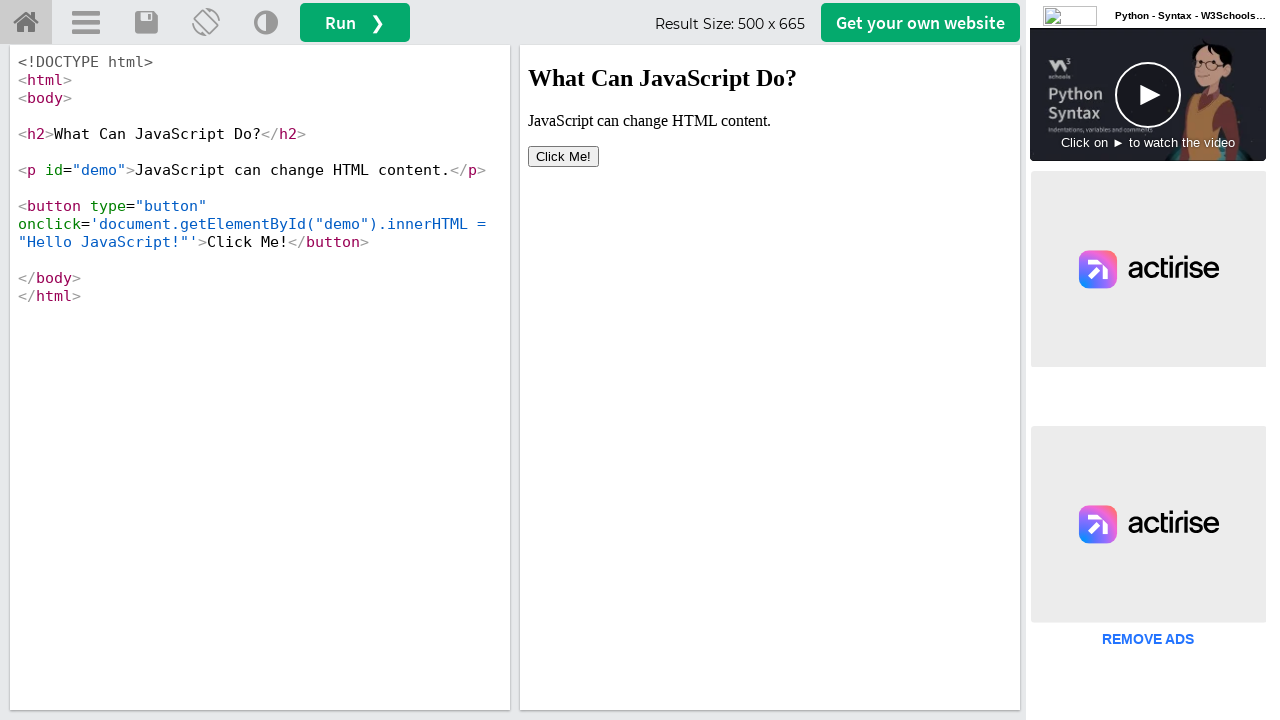

Located the iframe with ID 'iframeResult'
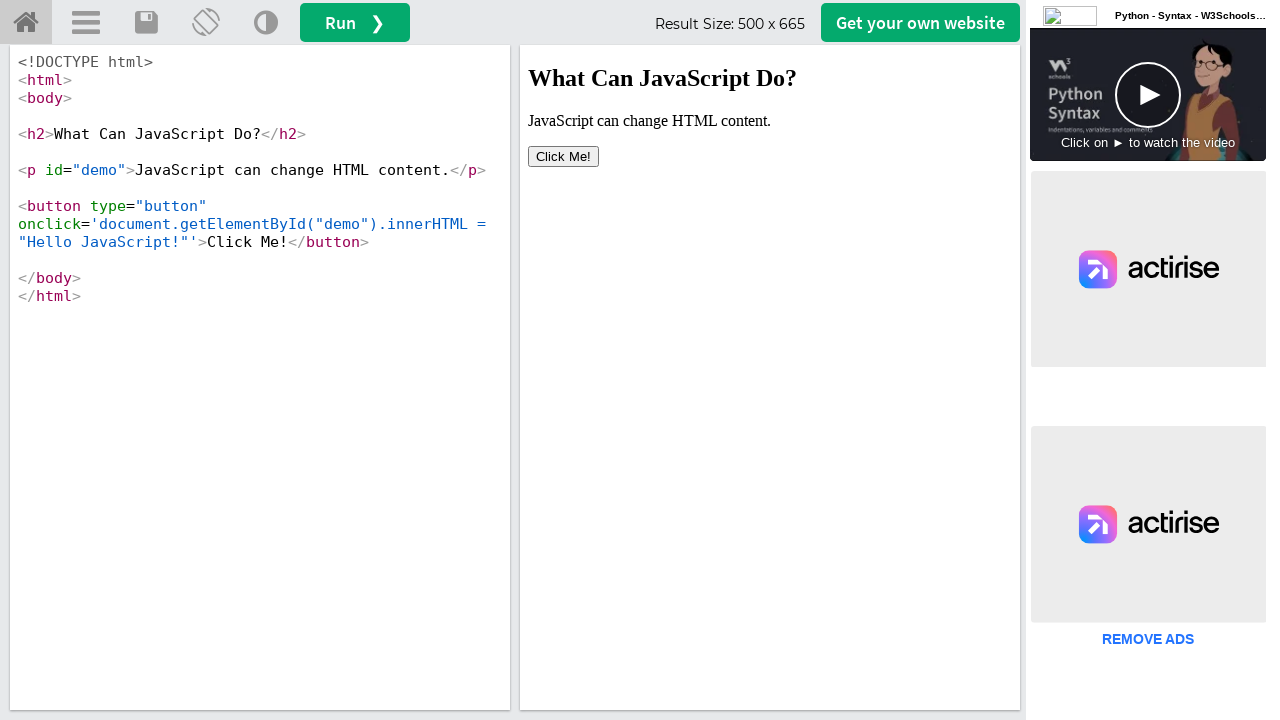

Located button element within the iframe
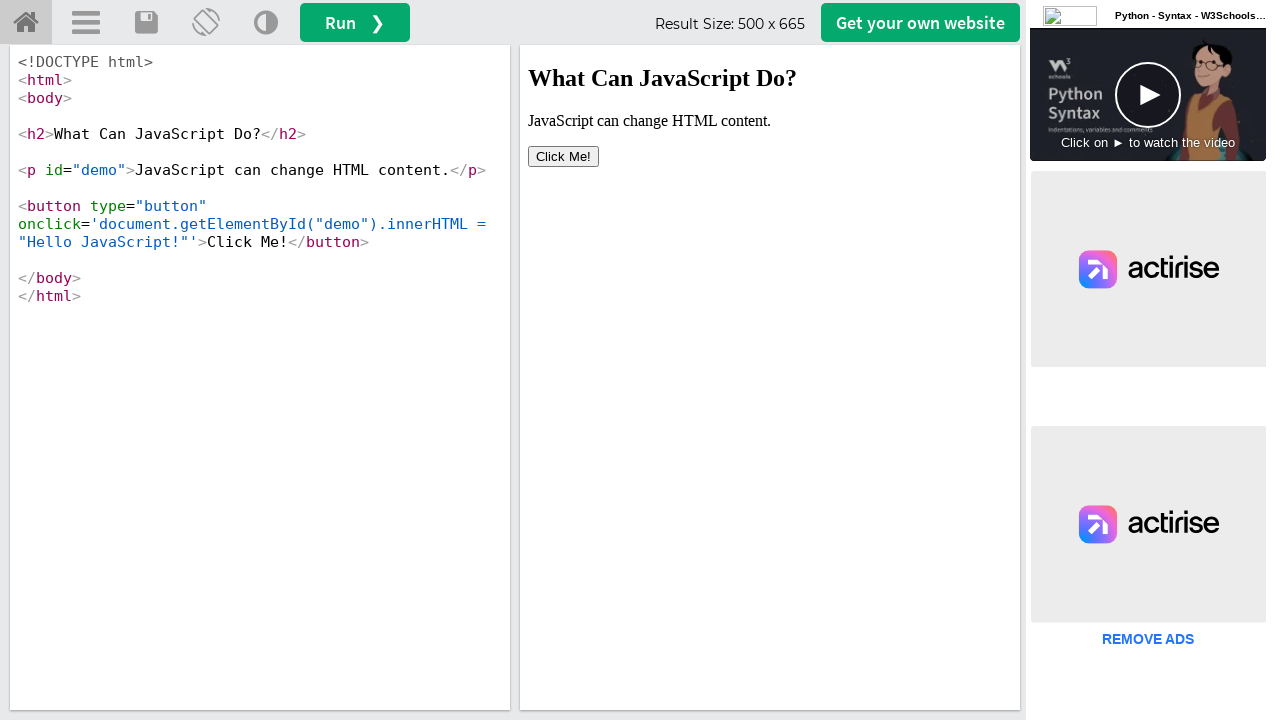

Button element became visible and ready
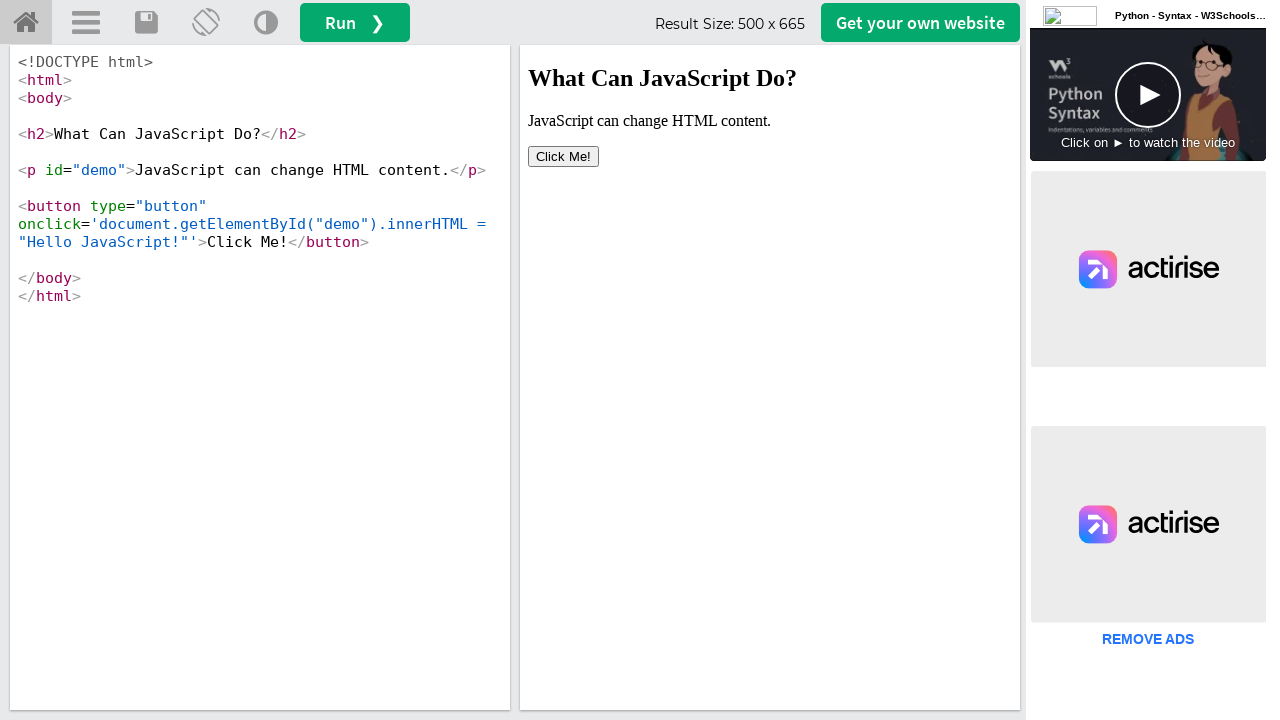

Executed JavaScript to add a 5px red border to the button
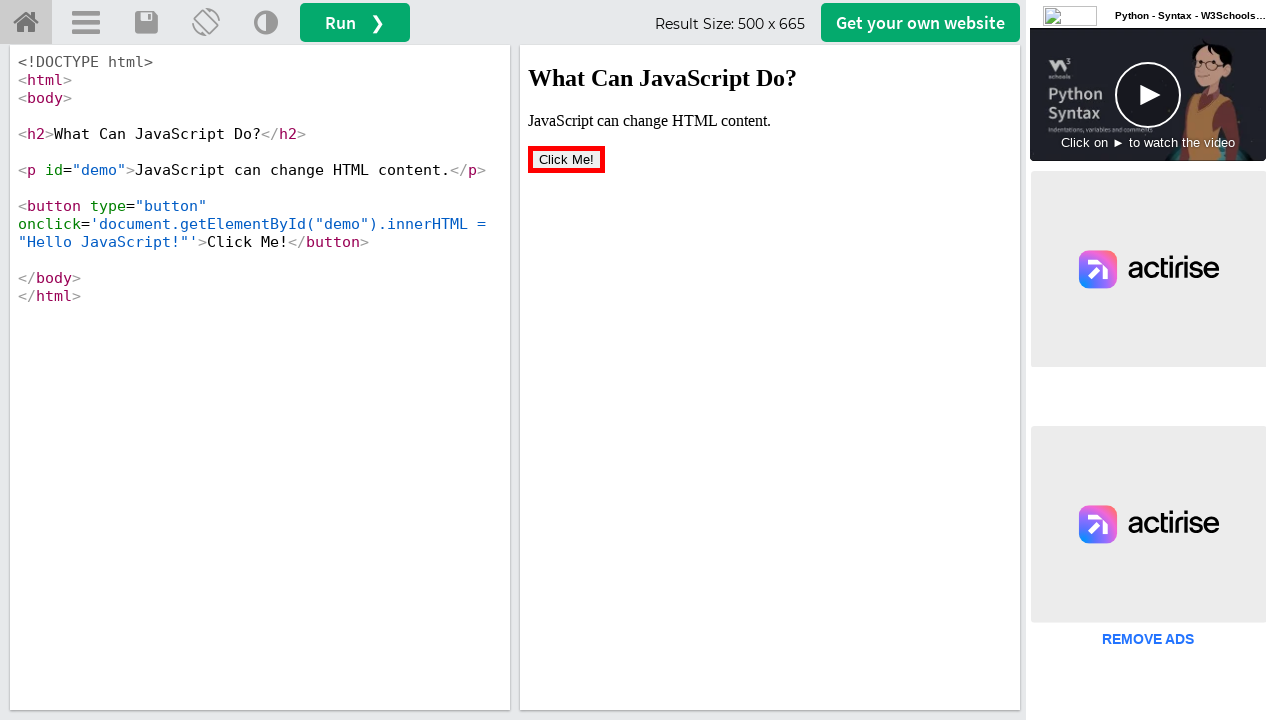

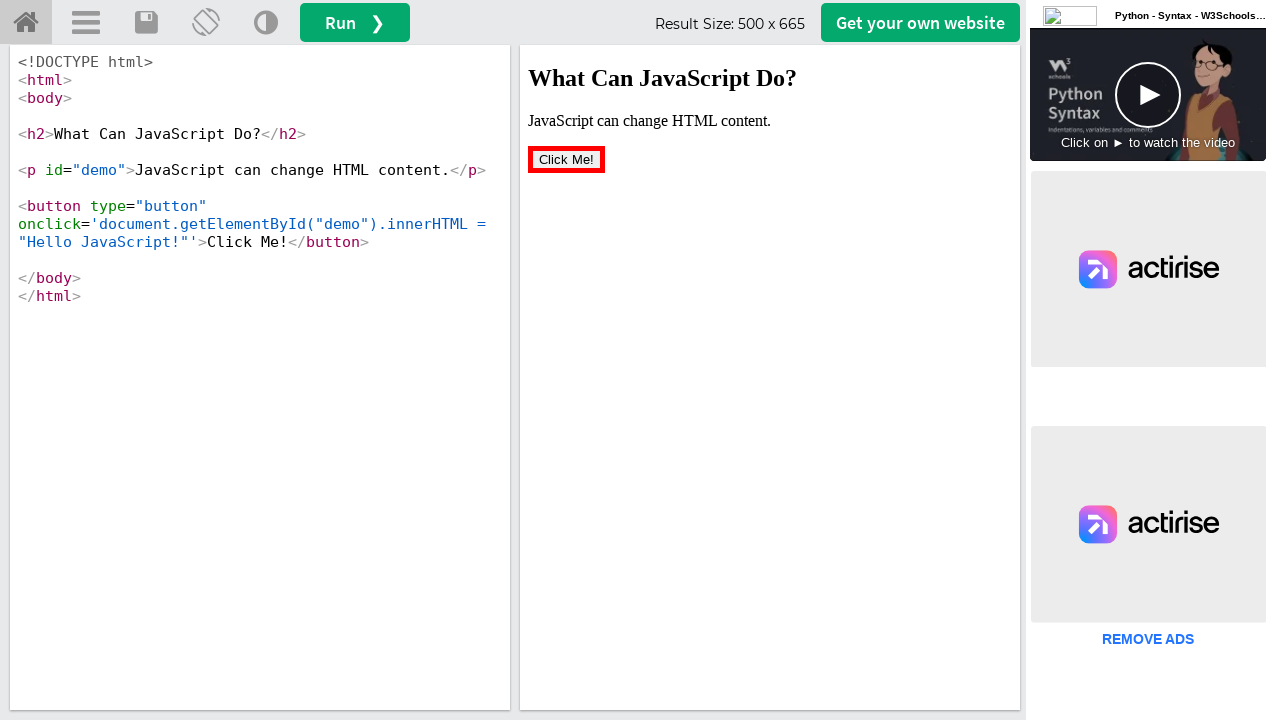